Tests navigation by clicking the "Quotes to Scrape" link and verifying the URL contains the expected pattern

Starting URL: https://quotes.toscrape.com/

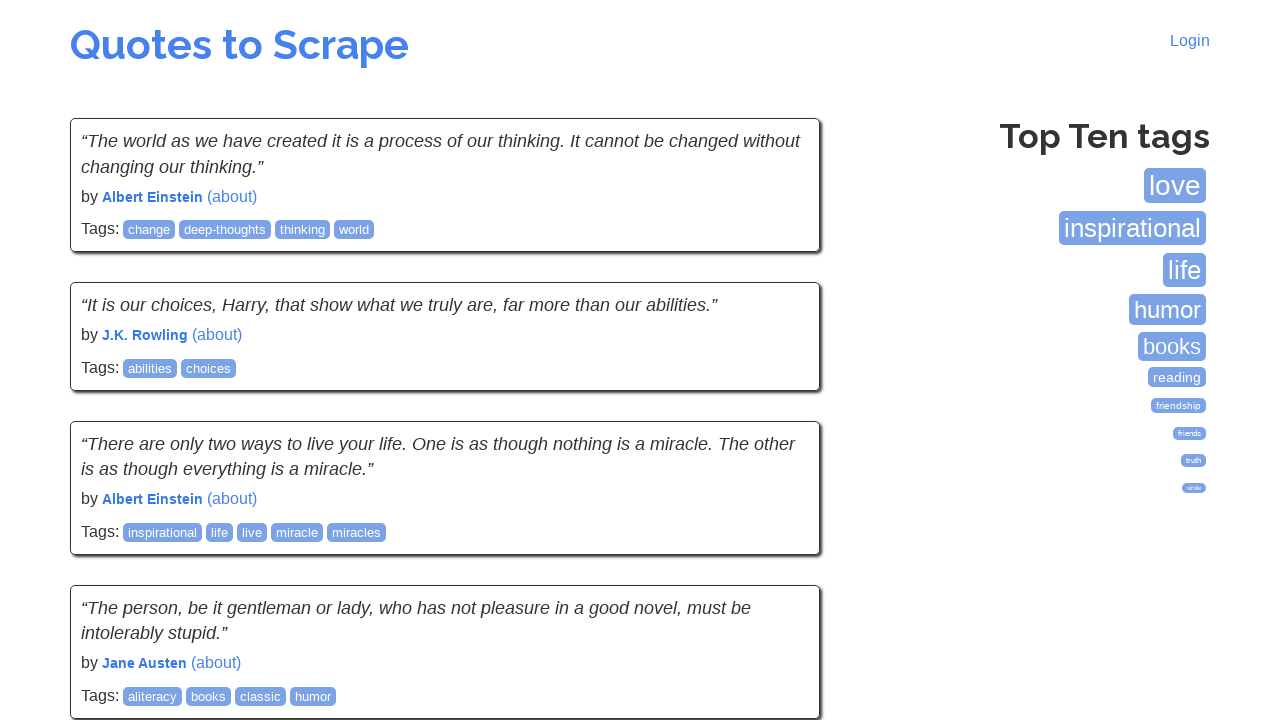

Clicked the 'Quotes to Scrape' link at (240, 44) on internal:role=link[name="Quotes to Scrape"i]
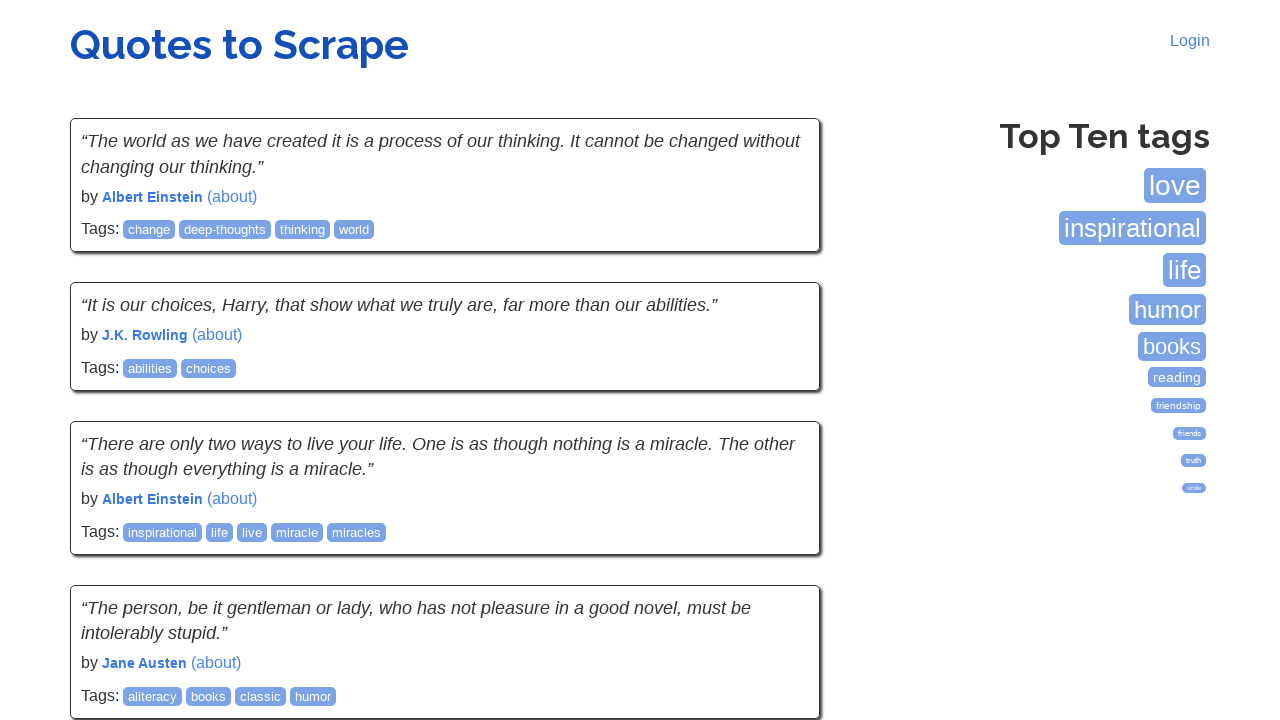

Verified URL contains 'toscrape' pattern after navigation
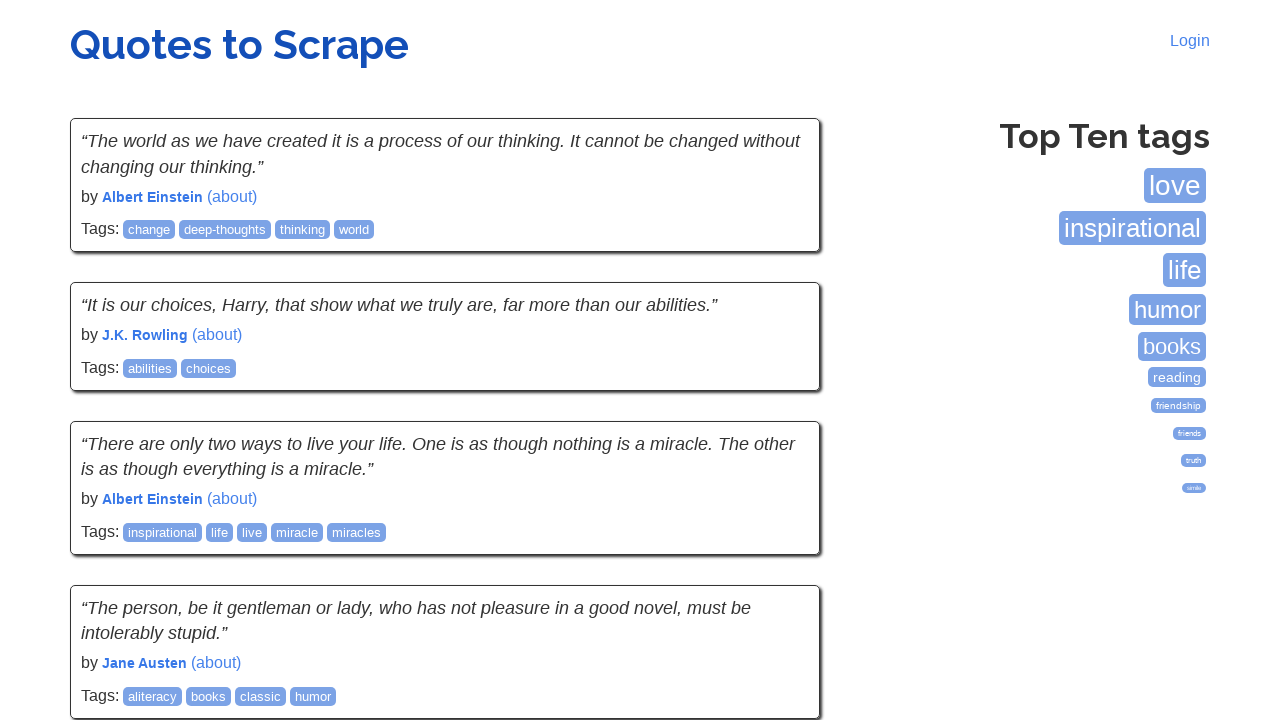

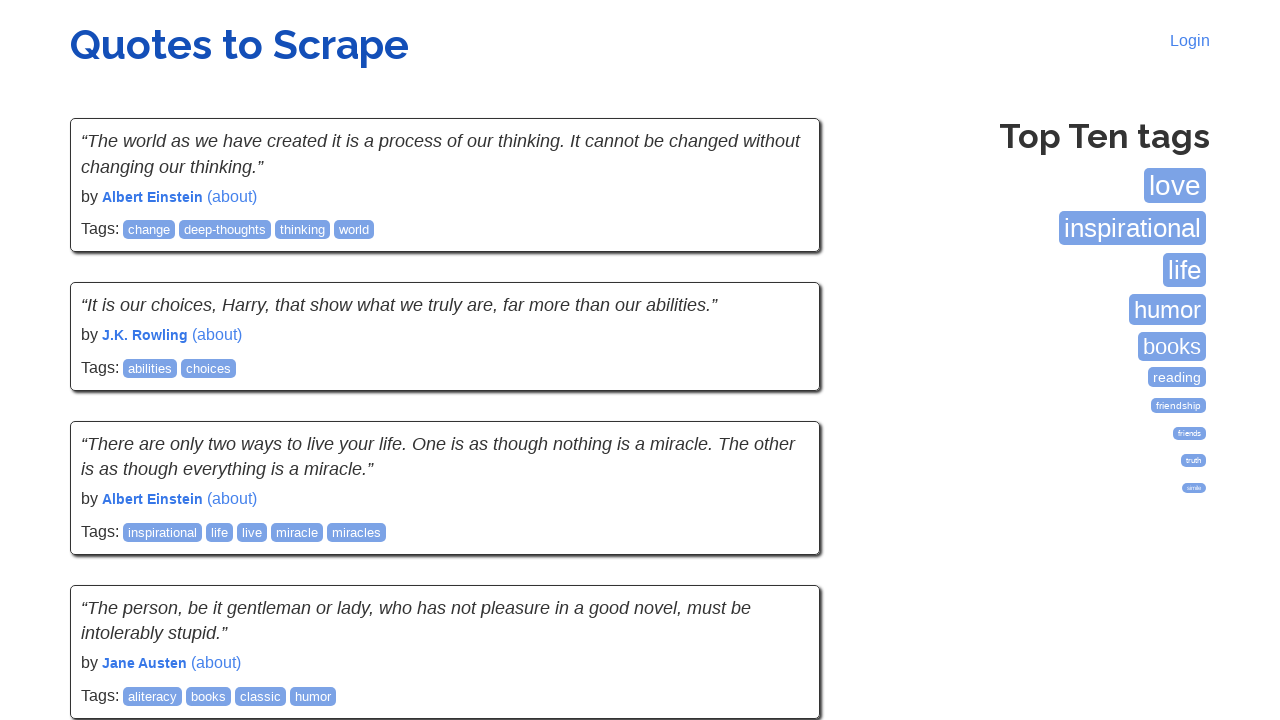